Practices SQL SELECT statements by clearing and filling the query editor with different SELECT queries on the SQLBolt interactive tutorial.

Starting URL: https://sqlbolt.com/lesson/select_queries_introduction

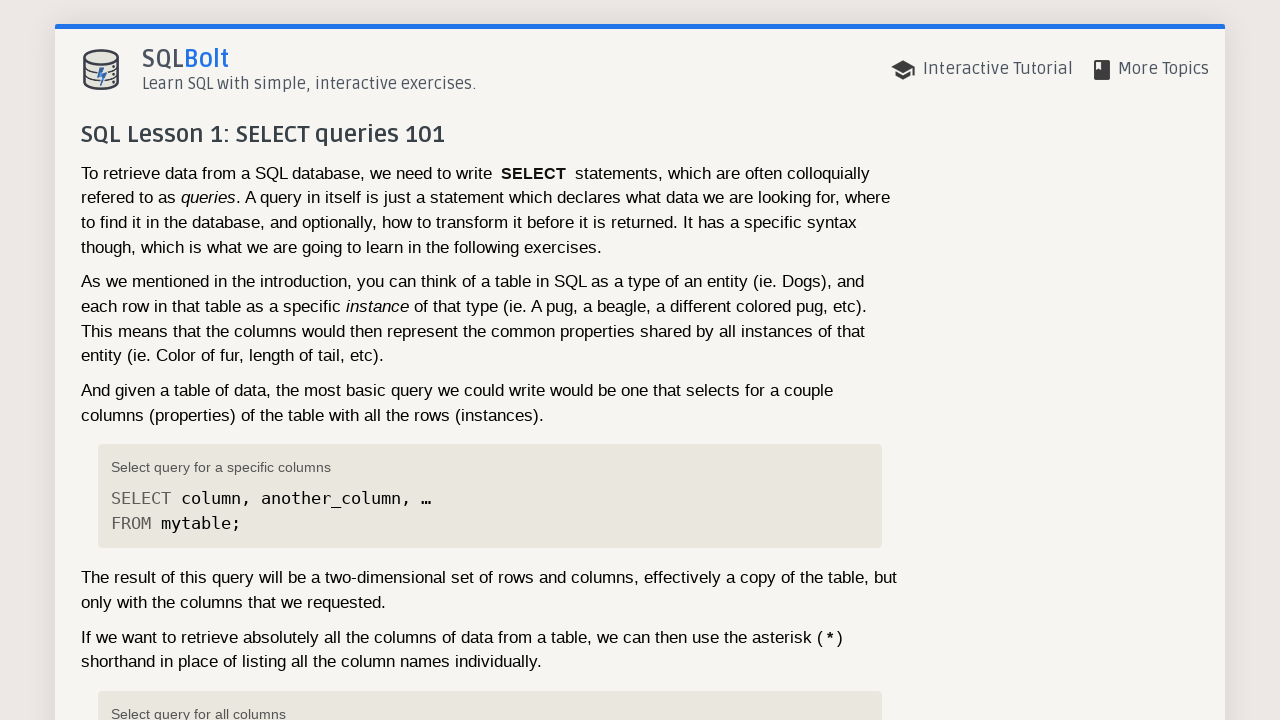

Clicked clear button to reset query editor for question #1 at (789, 361) on a.clear
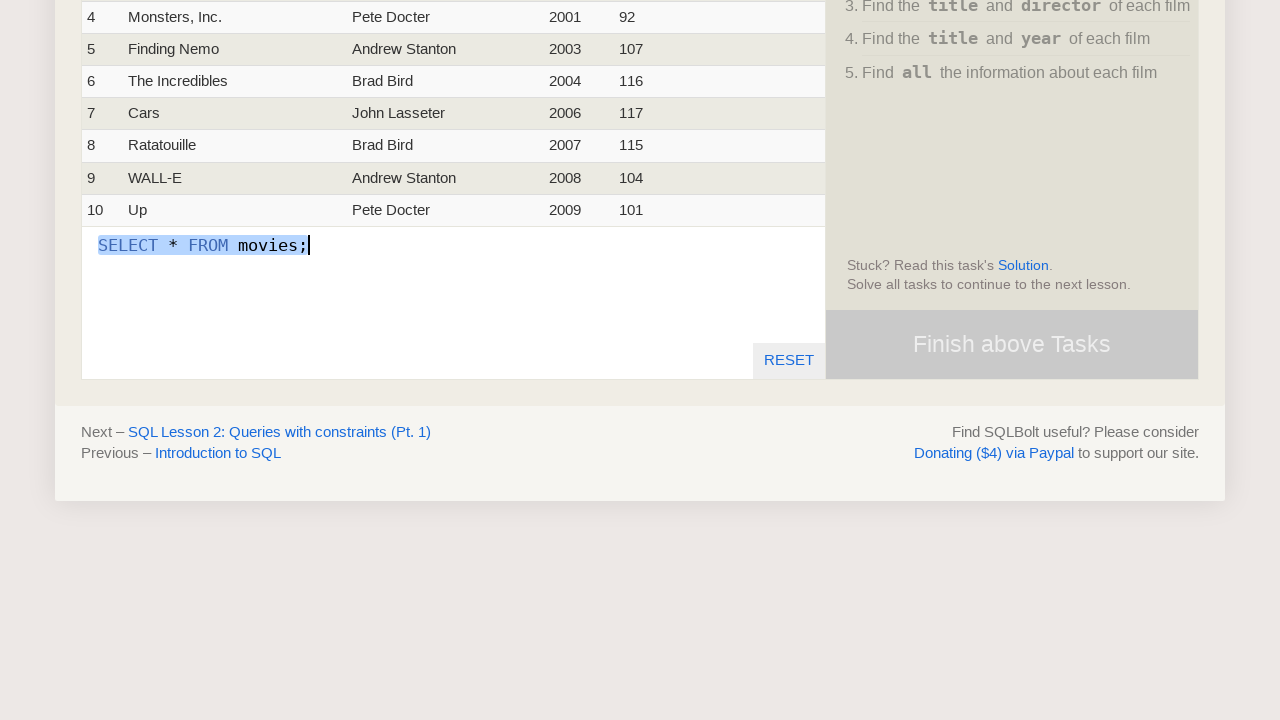

Filled query editor with 'SELECT title FROM movies' for question #1 on textarea.ace_text-input
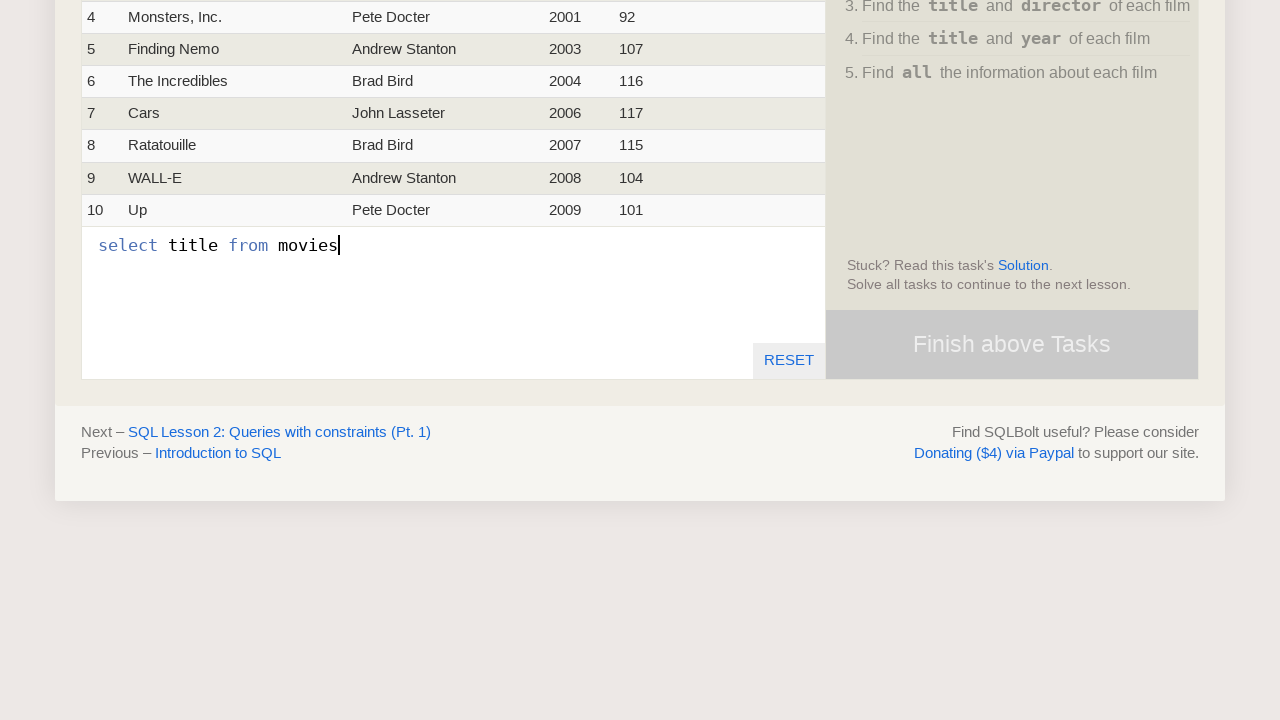

Waited 3 seconds for query execution and results to display
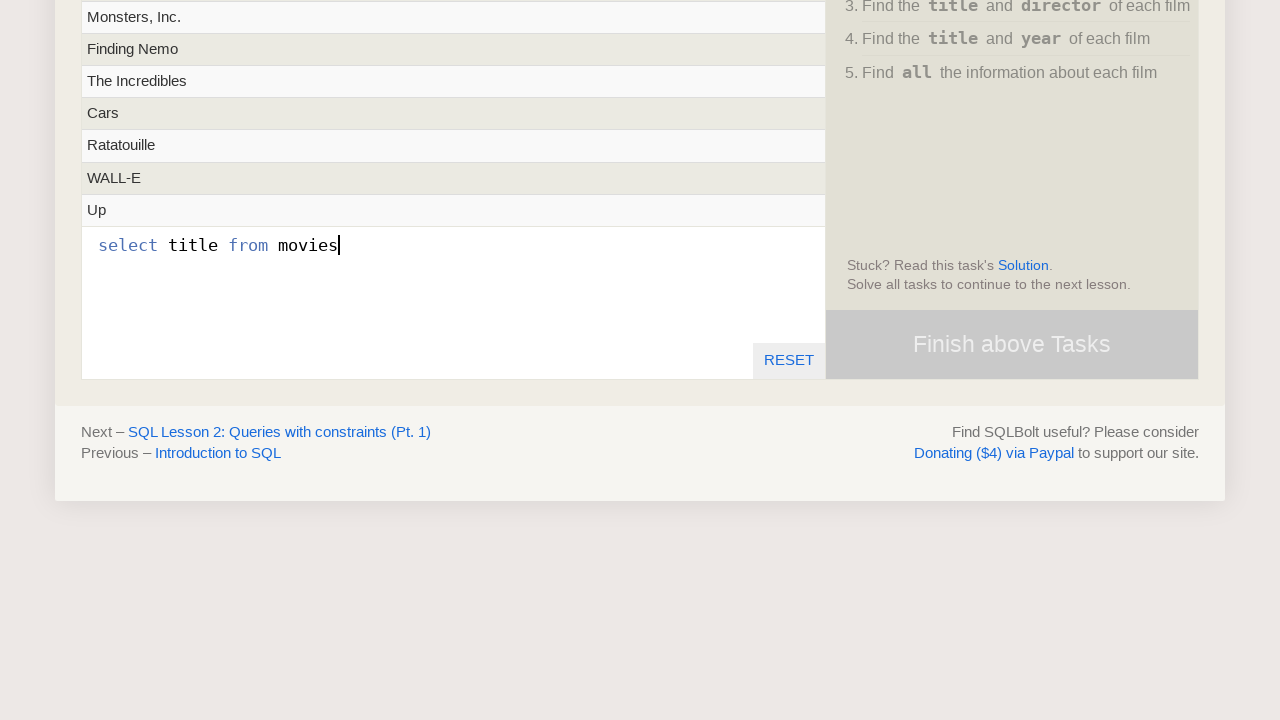

Clicked clear button to reset query editor for question #2 at (789, 361) on a.clear
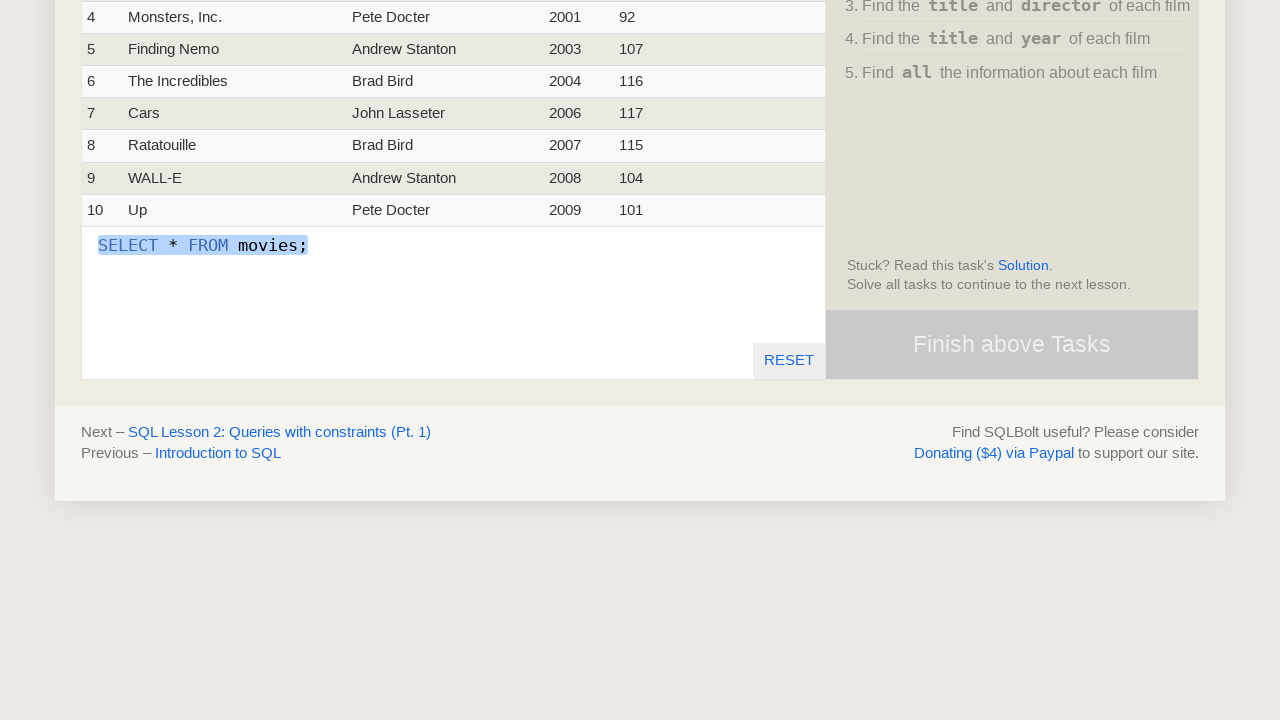

Filled query editor with 'SELECT director FROM movies' for question #2 on textarea.ace_text-input
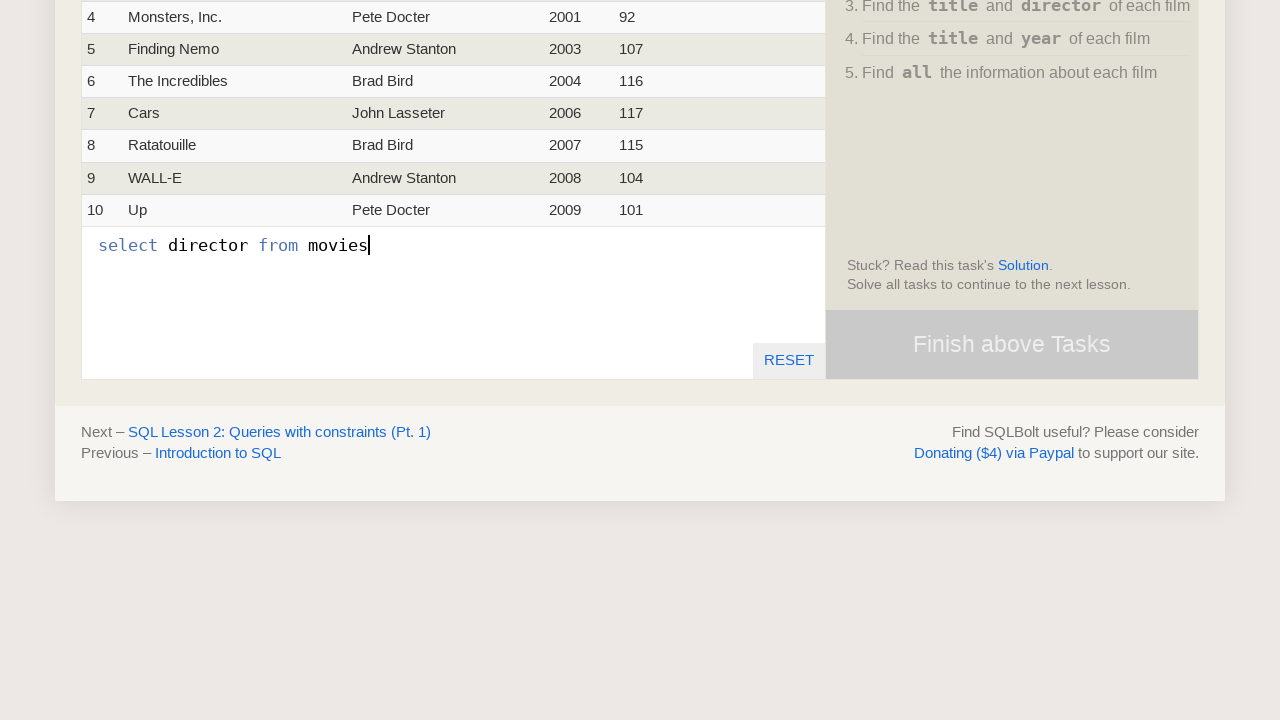

Waited 3 seconds for query execution and results to display
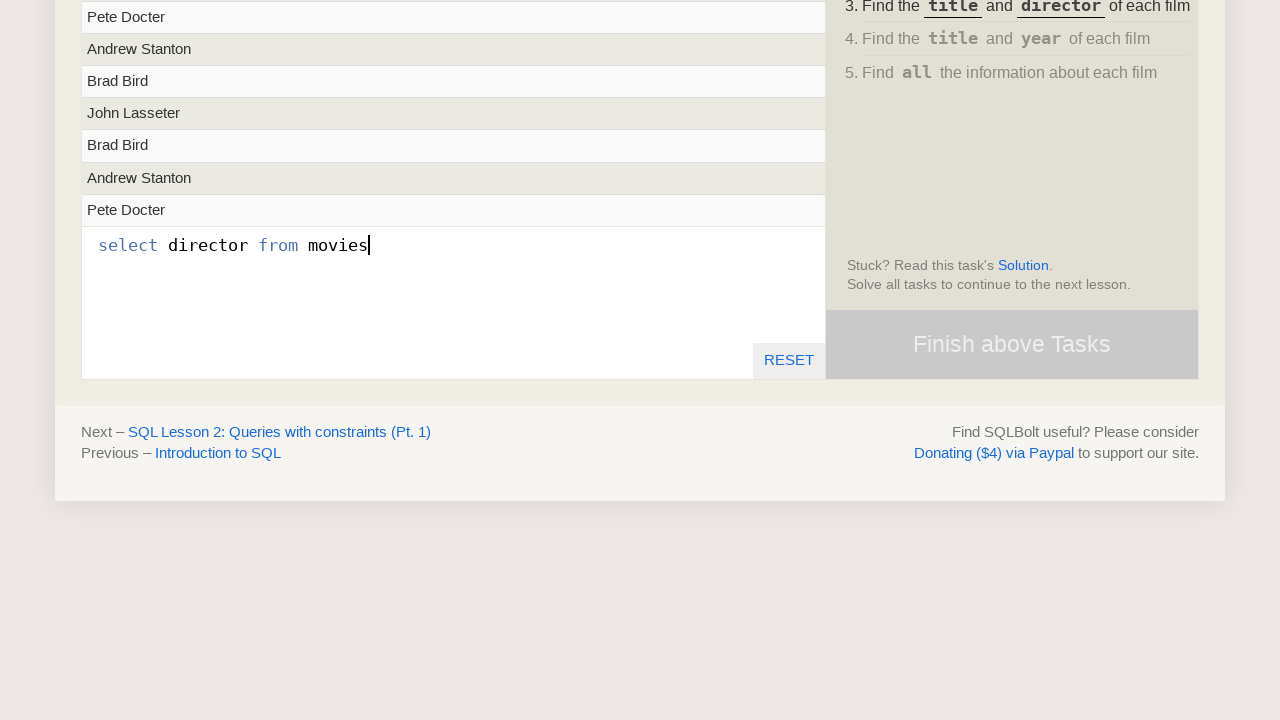

Clicked clear button to reset query editor for question #3 at (789, 361) on a.clear
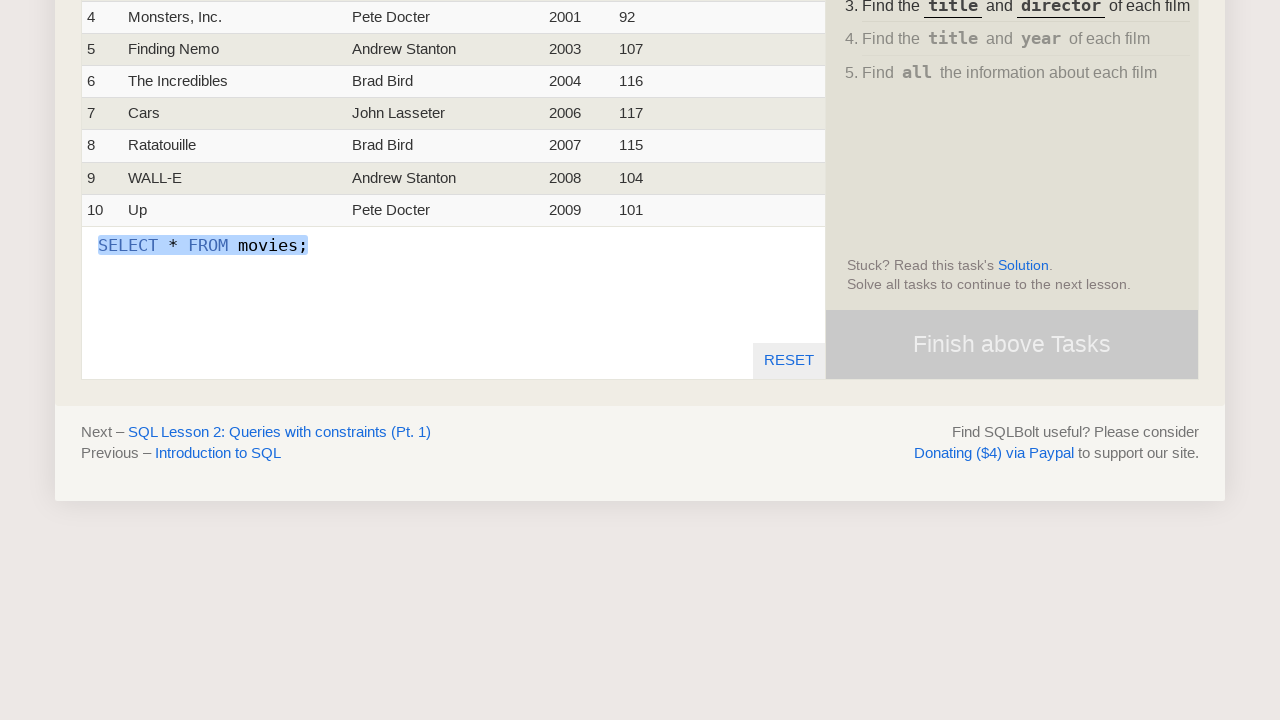

Filled query editor with 'SELECT title, director FROM movies' for question #3 on textarea.ace_text-input
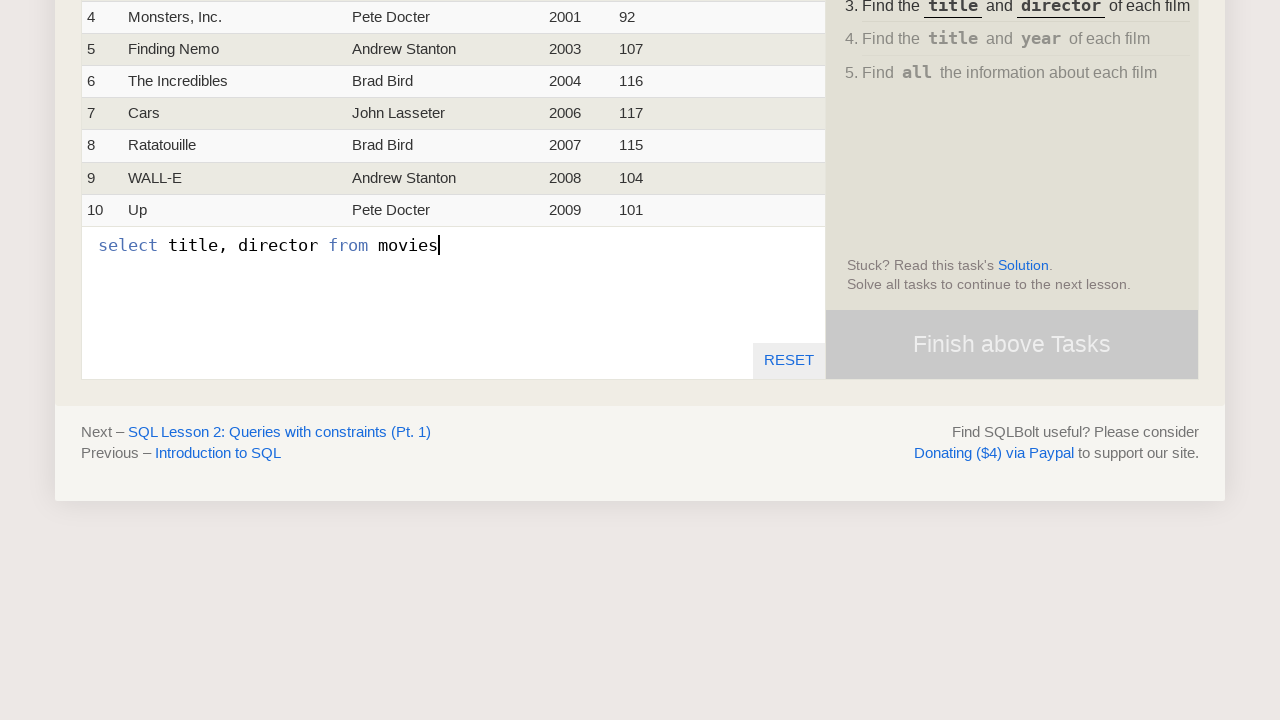

Waited 3 seconds for query execution and results to display
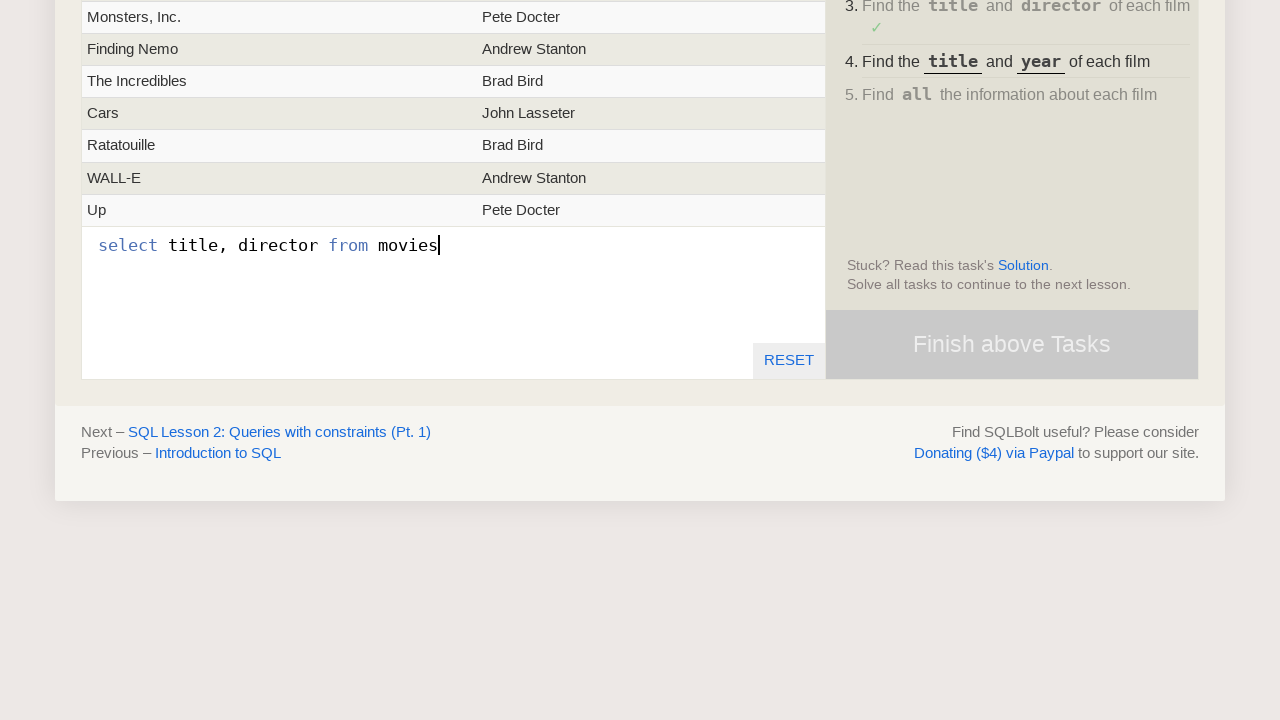

Clicked clear button to reset query editor for question #4 at (789, 361) on a.clear
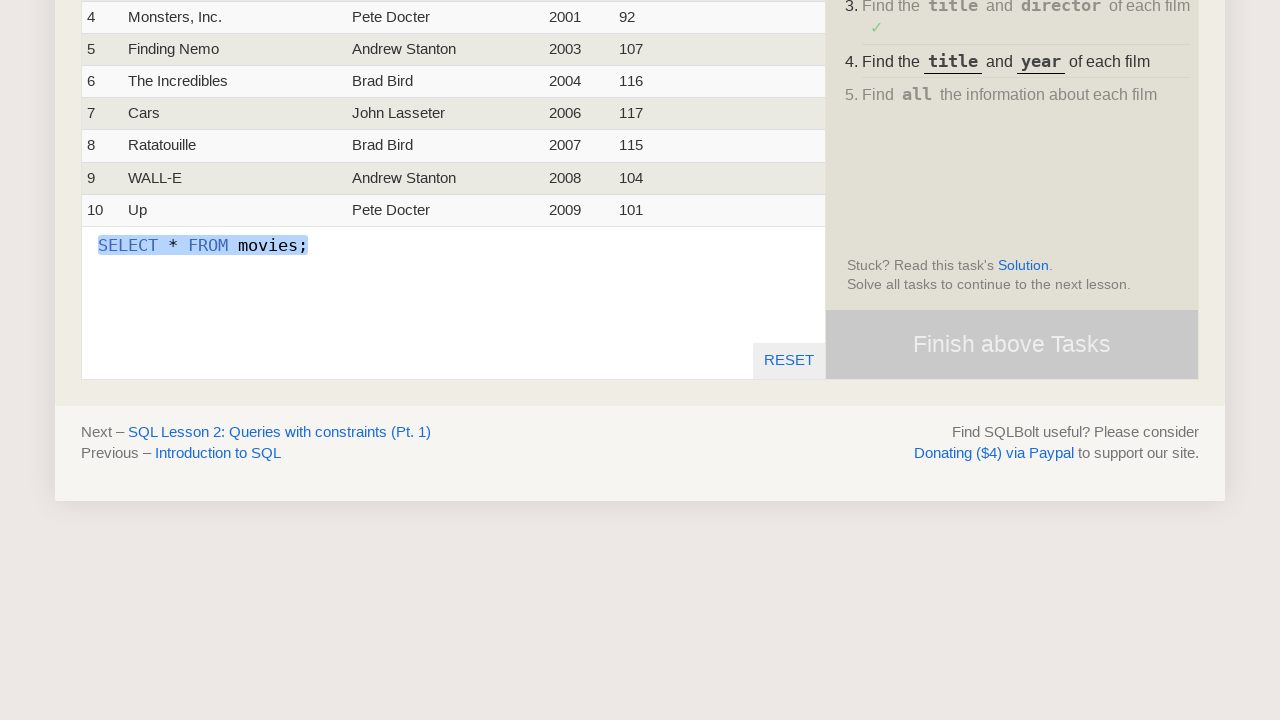

Filled query editor with 'SELECT title, year FROM movies' for question #4 on textarea.ace_text-input
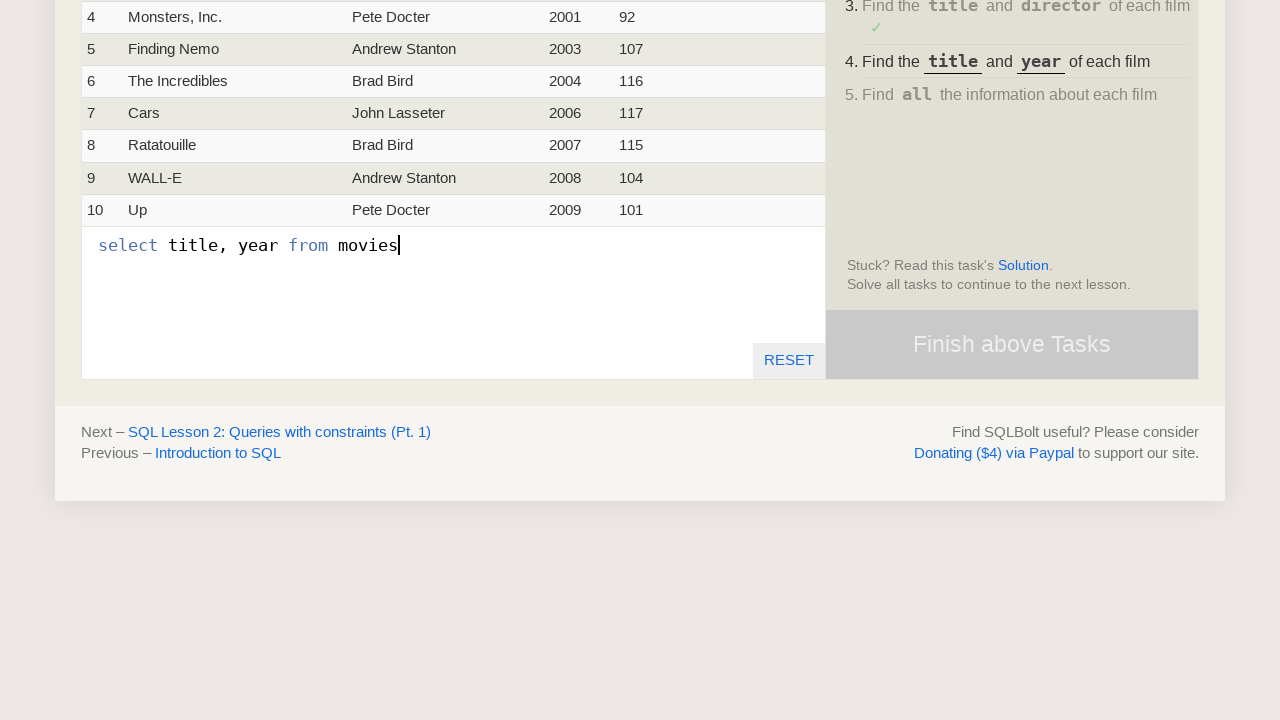

Waited 3 seconds for query execution and results to display
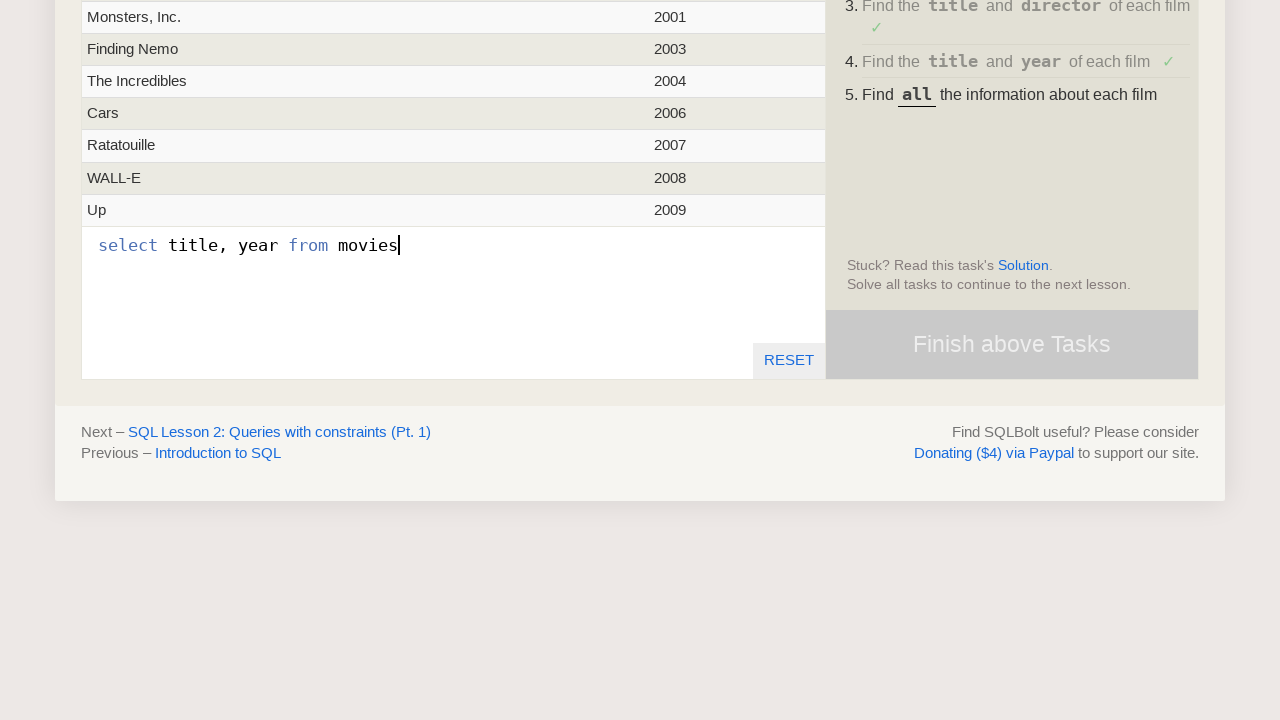

Clicked clear button to reset query editor for question #5 at (789, 361) on a.clear
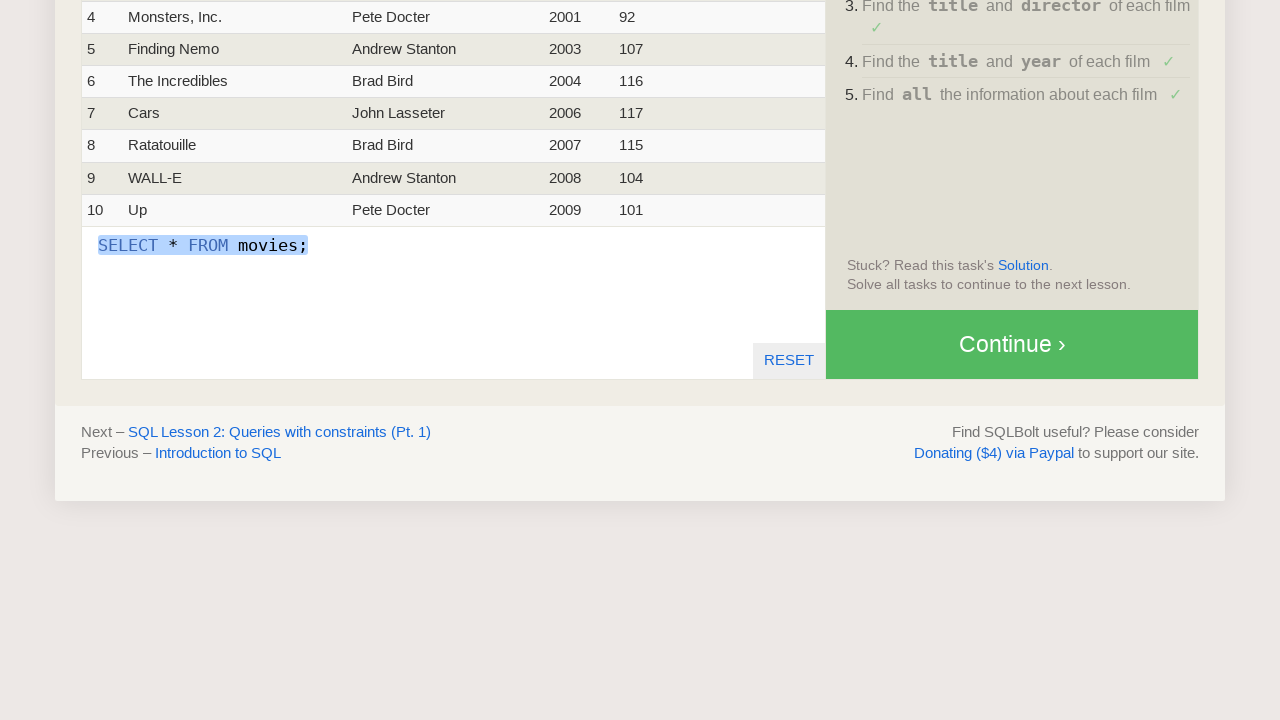

Filled query editor with 'SELECT * FROM movies' for question #5 on textarea.ace_text-input
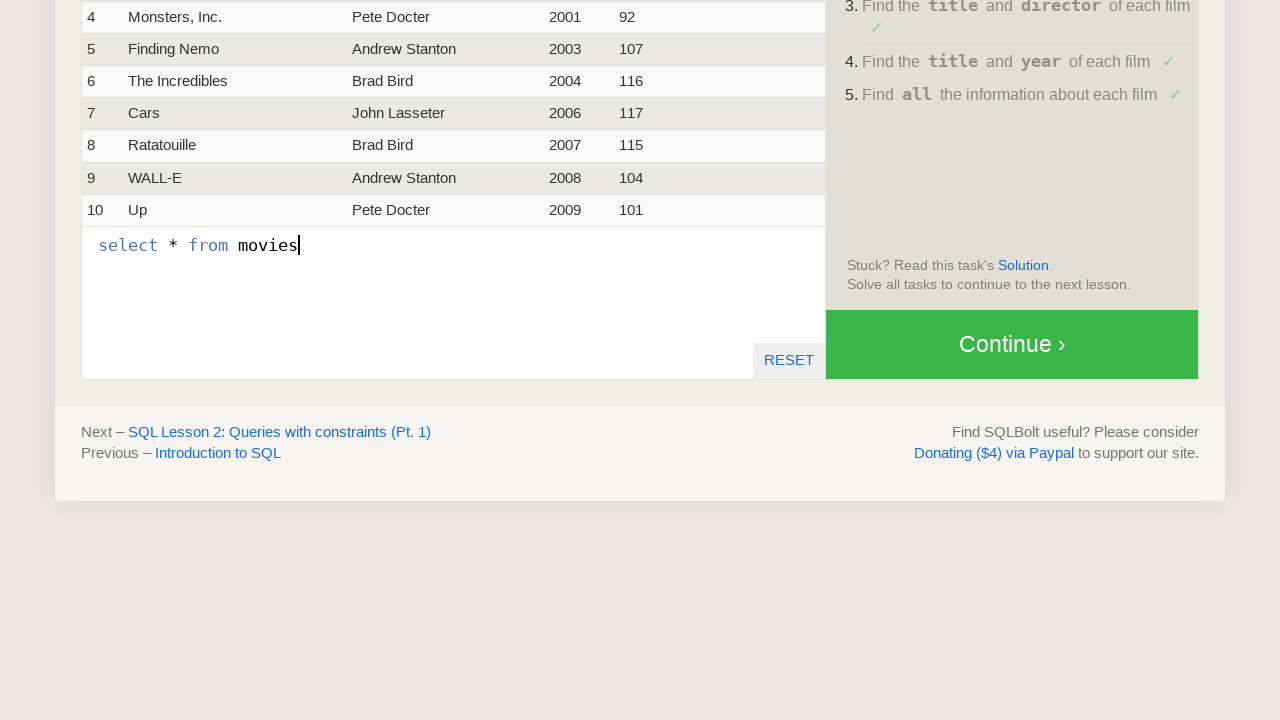

Waited 3 seconds for query execution and final results to display
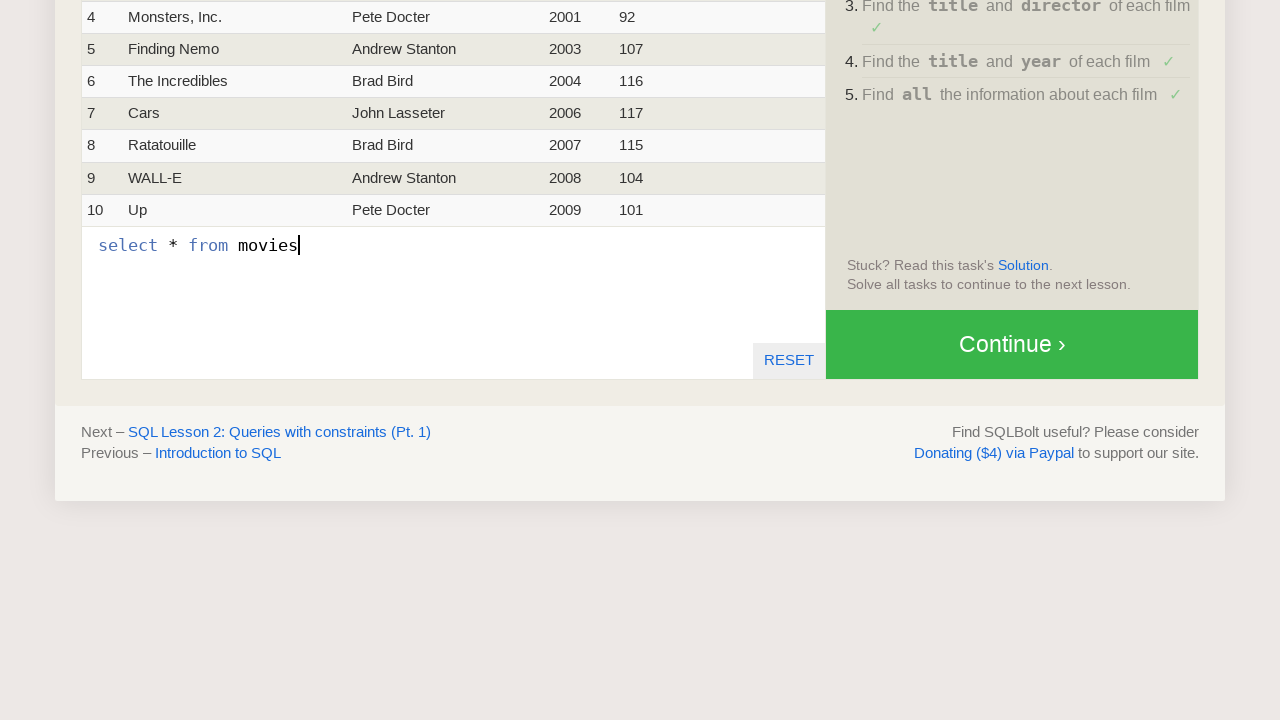

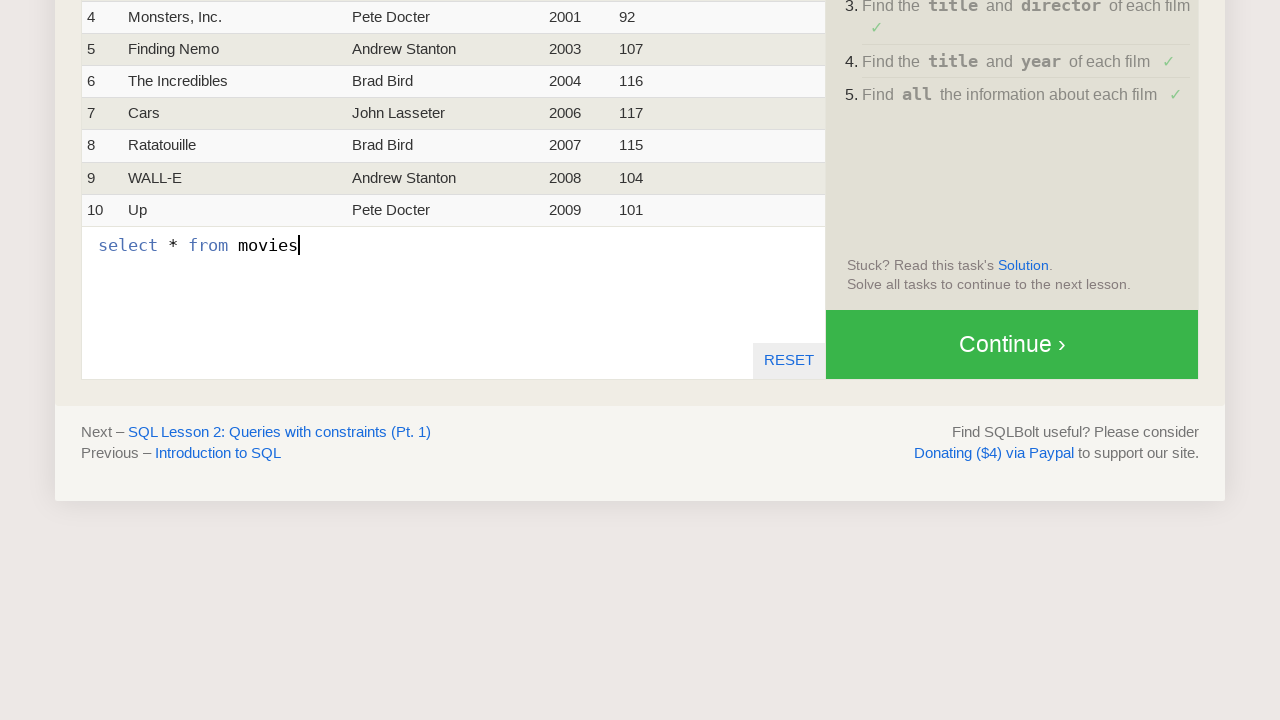